Tests dropdown select functionality on OrangeHRM's free trial page by selecting a country from a dropdown using different selection methods (by index and by visible text).

Starting URL: https://www.orangehrm.com/30-day-free-trial/

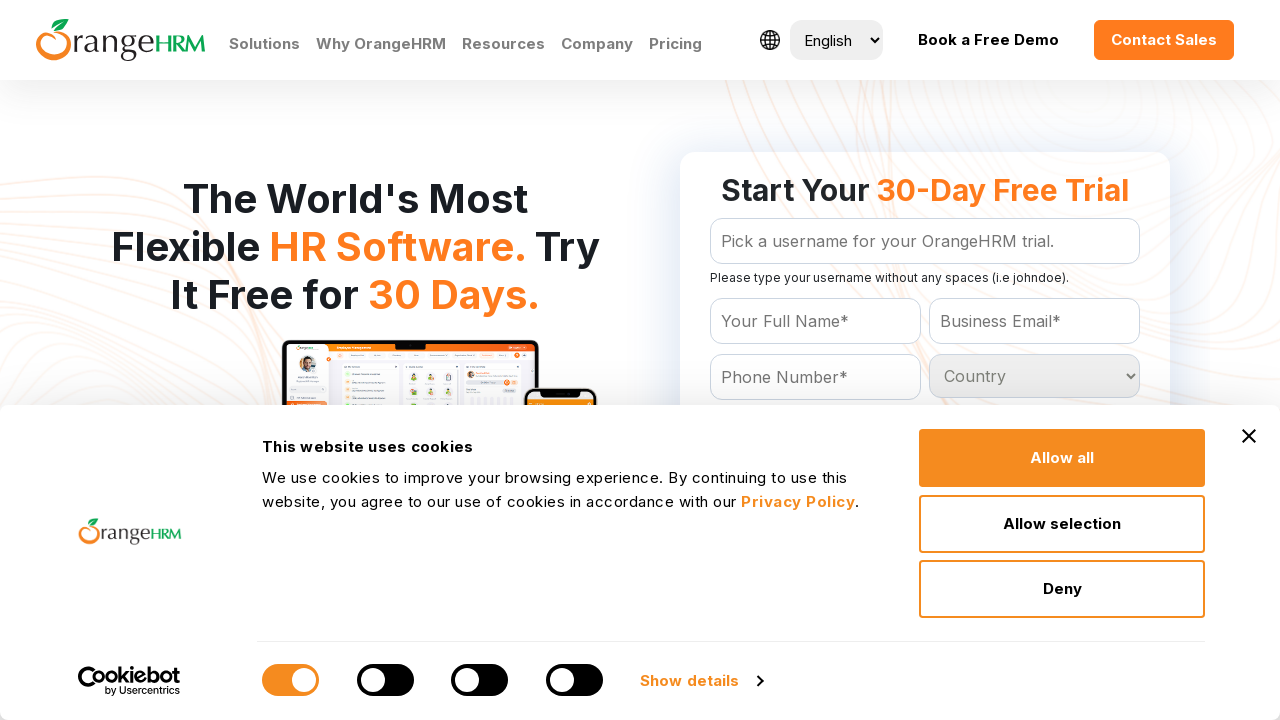

Waited for country dropdown to be visible
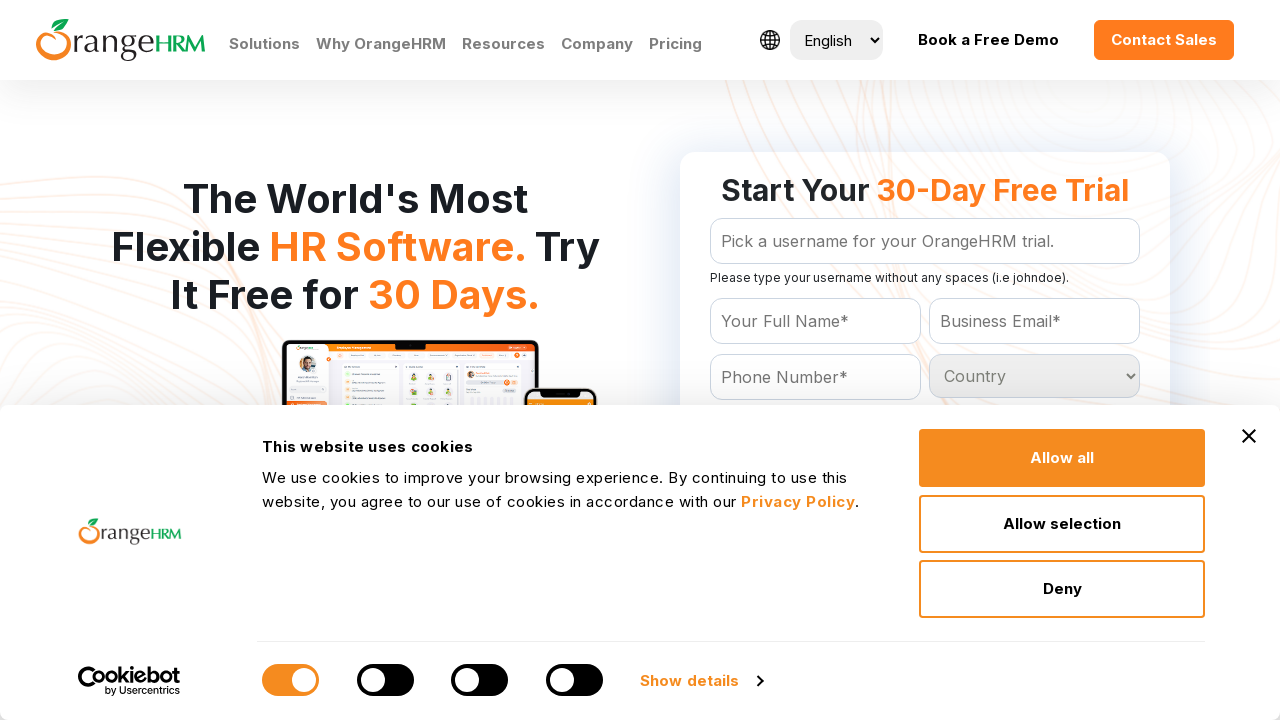

Selected country dropdown option by index 5 on select#Form_getForm_Country
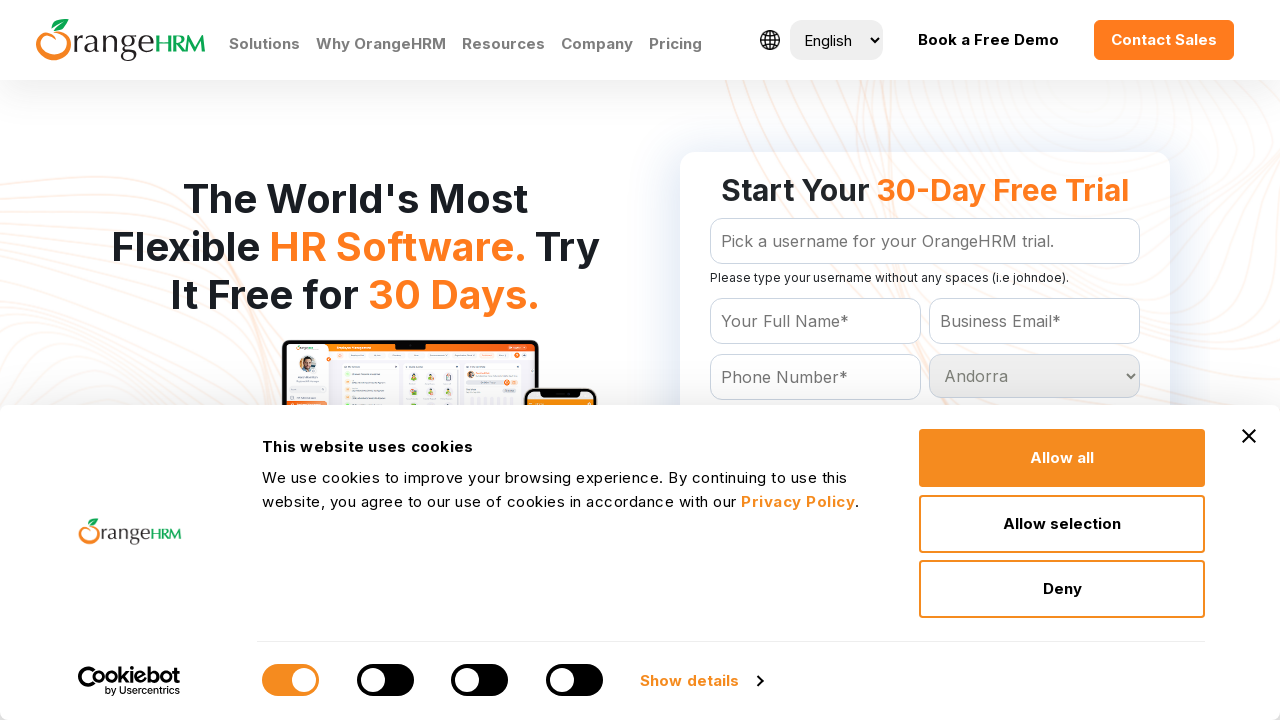

Waited 1 second
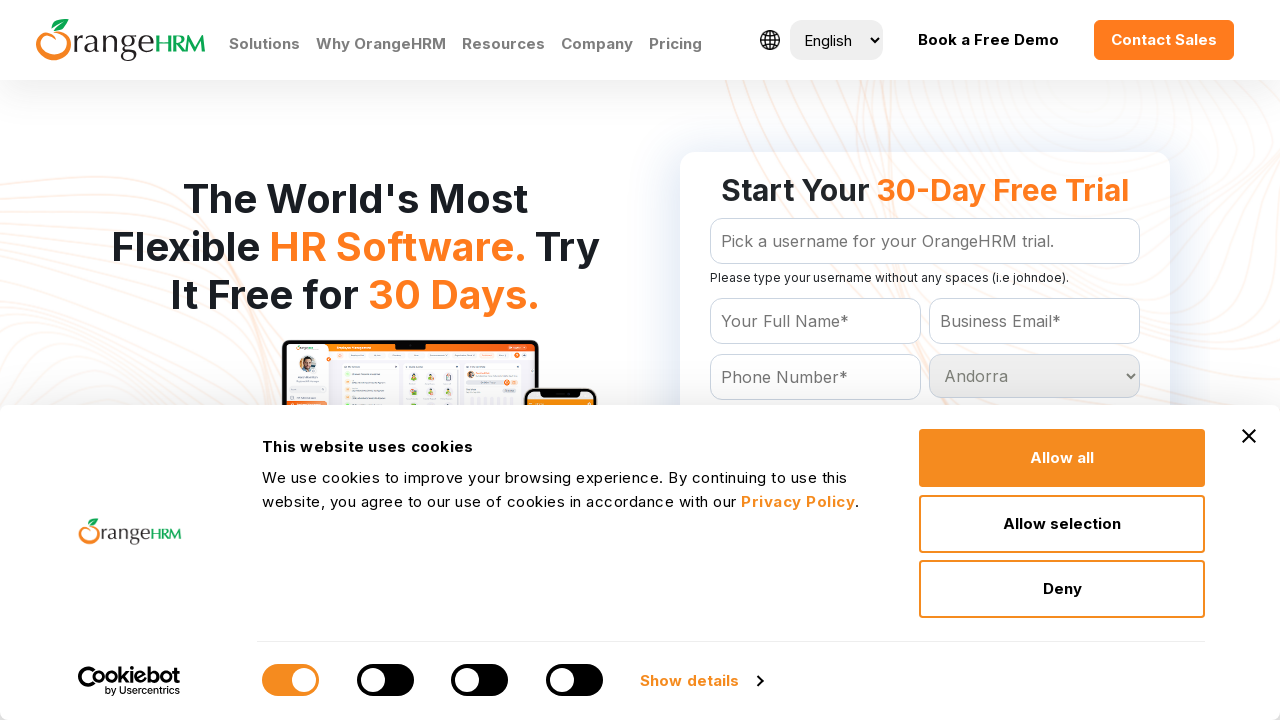

Selected 'Afghanistan' from country dropdown by visible text on select#Form_getForm_Country
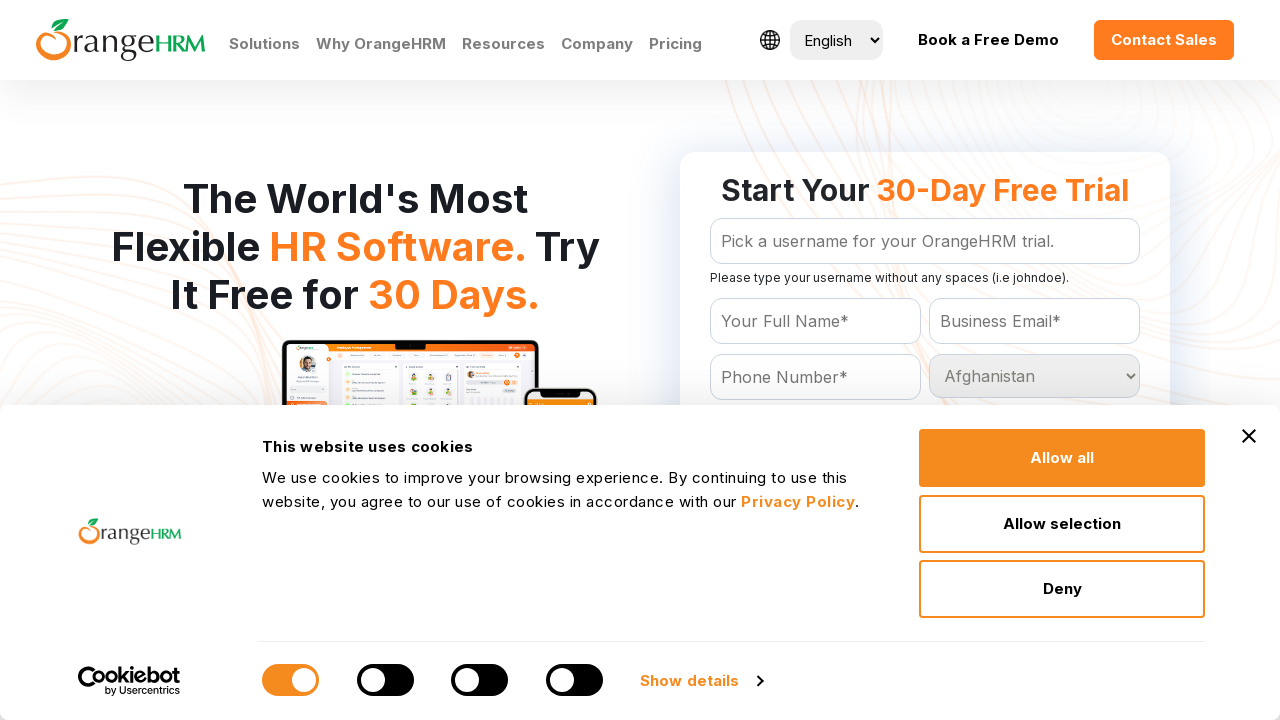

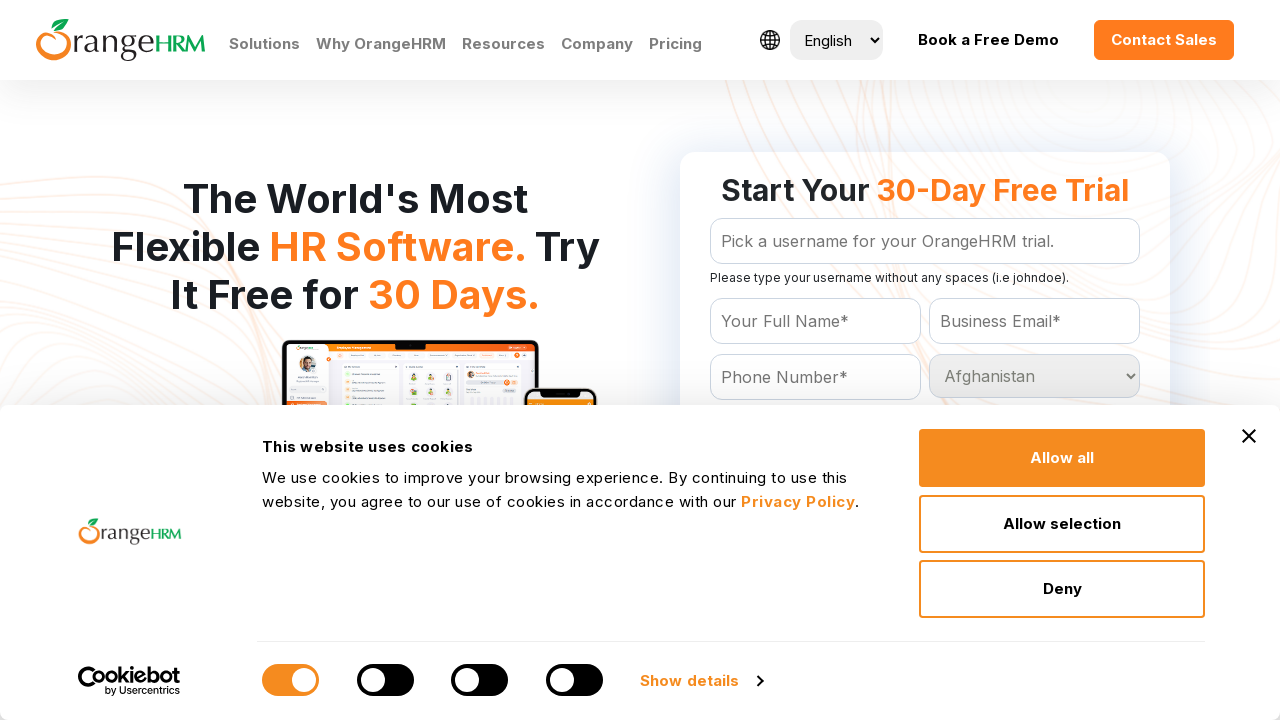